Tests a text box form by filling in user name, email, current address, and permanent address fields, then submitting the form

Starting URL: https://demoqa.com/text-box

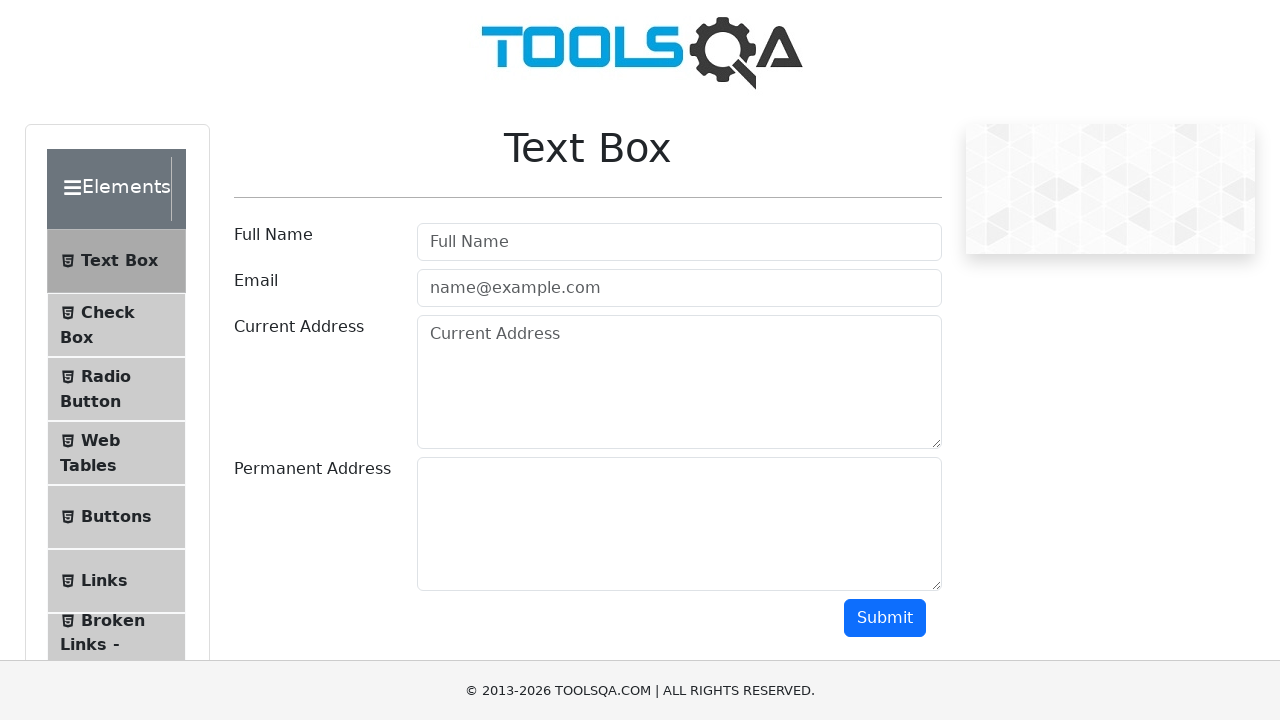

Filled username field with 'Jairo' on //*[@id='userName']
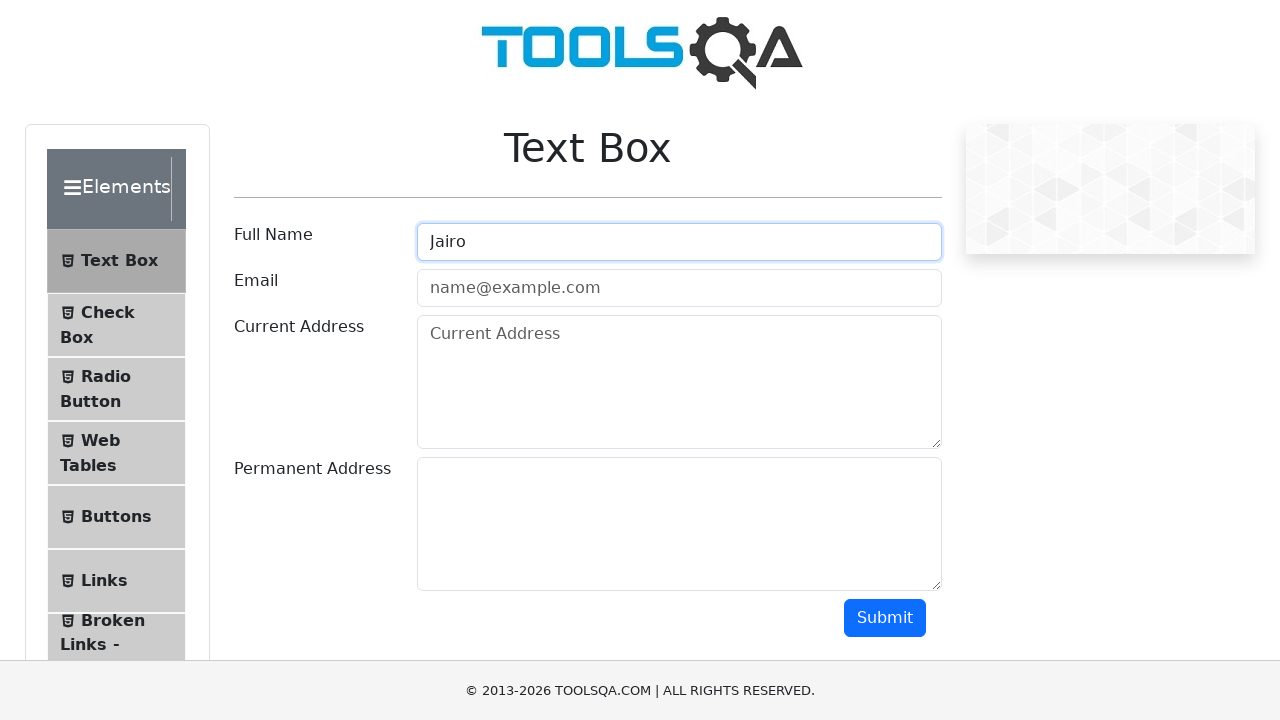

Filled email field with 'jairob@gmail.com' on #userEmail
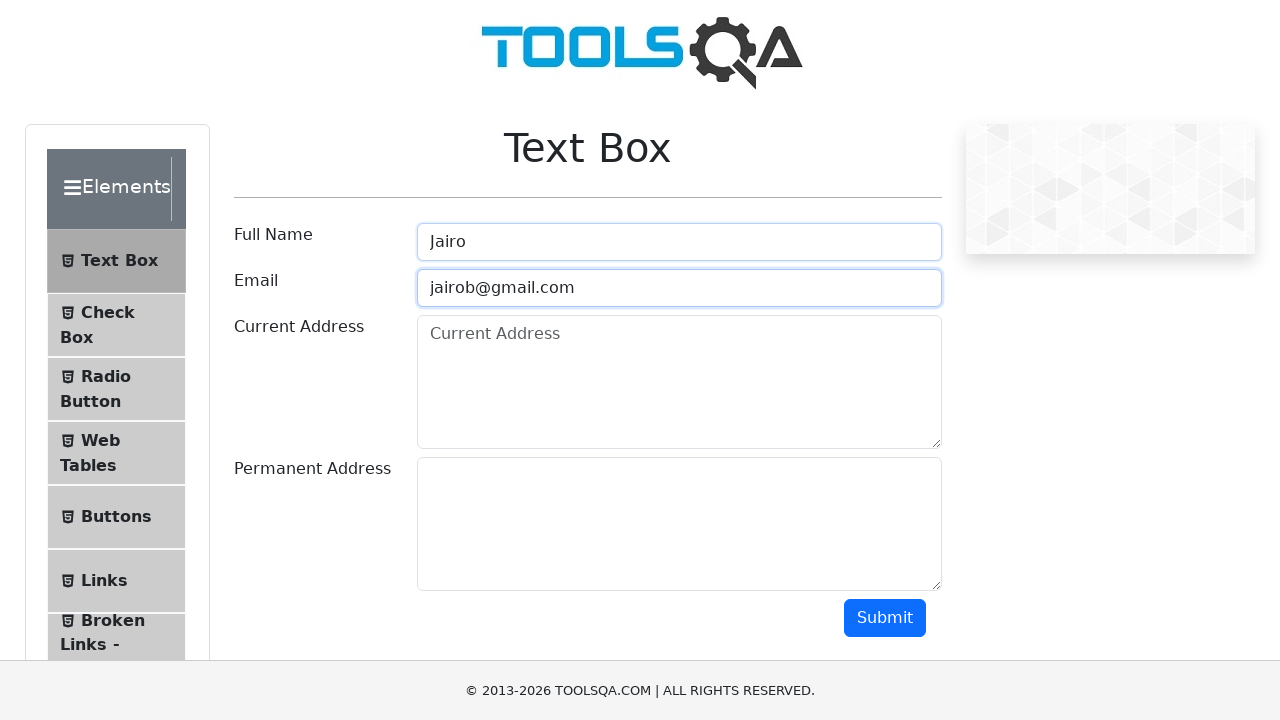

Filled current address field with 'Carrera 20# 158-40' on #currentAddress
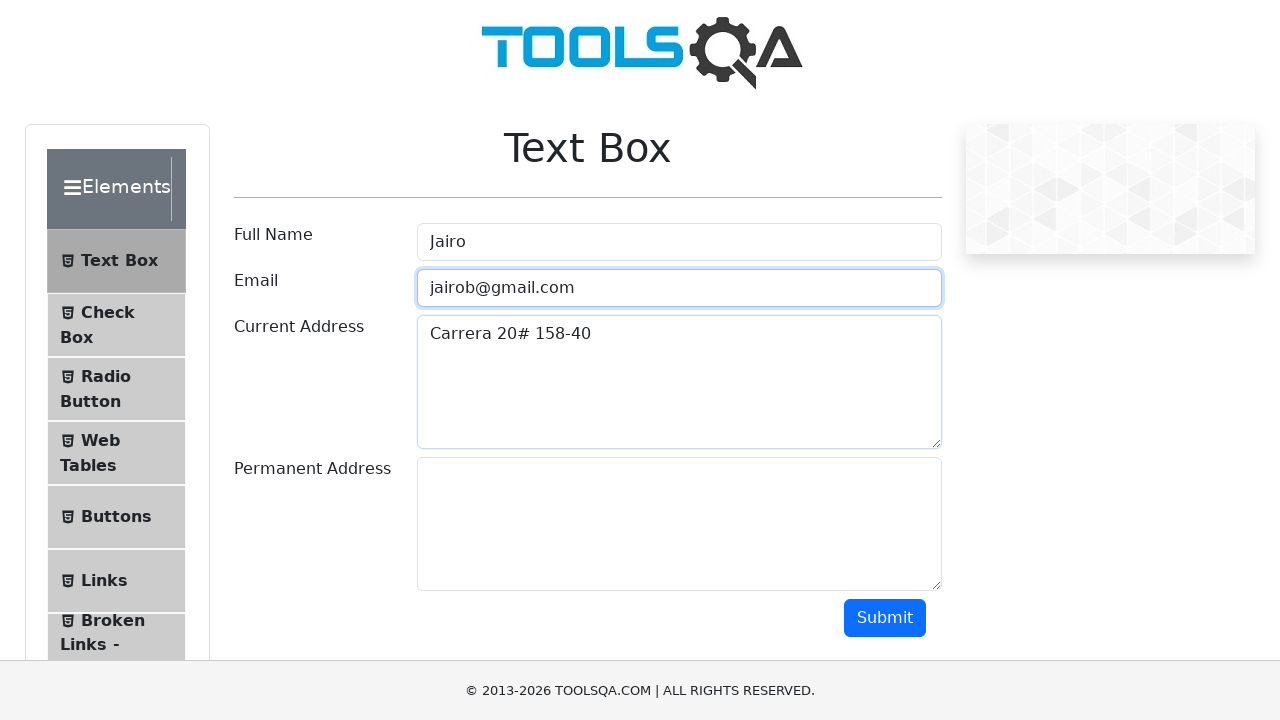

Filled permanent address field with 'Carrera 20# 158-40' on #permanentAddress
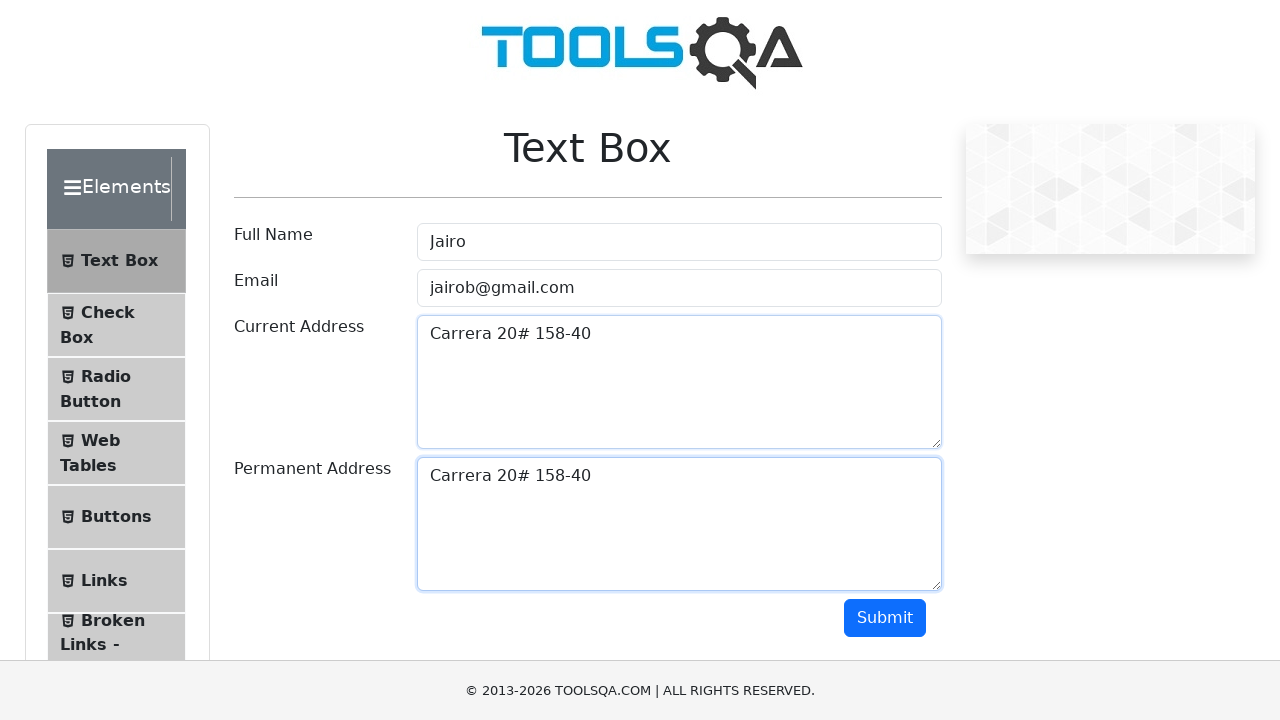

Clicked submit button to submit the form at (885, 618) on #submit
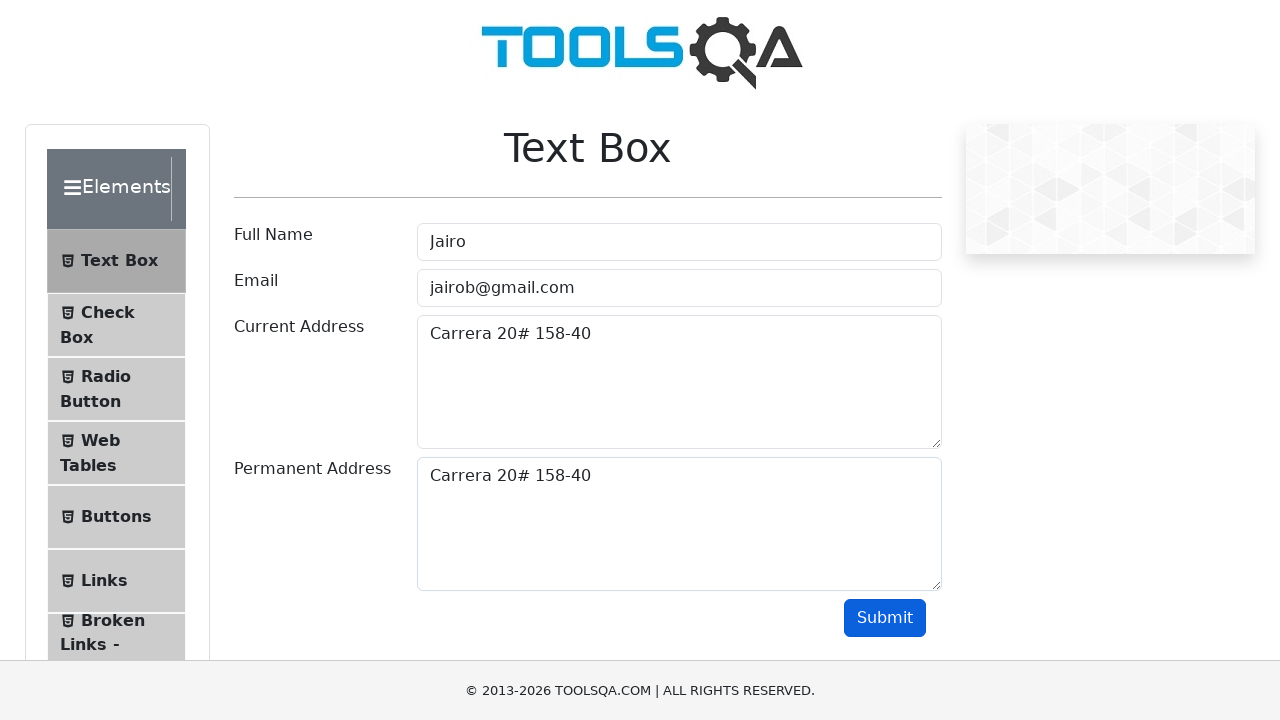

Waited 1000ms for form submission to complete
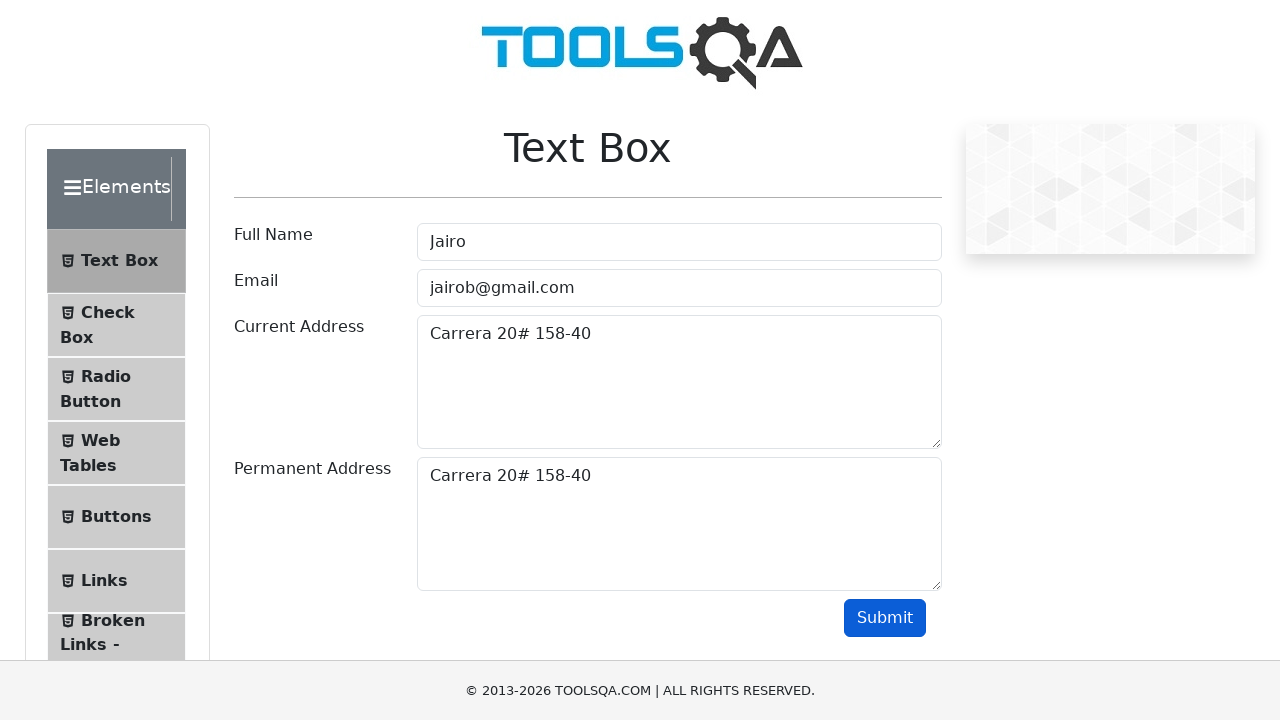

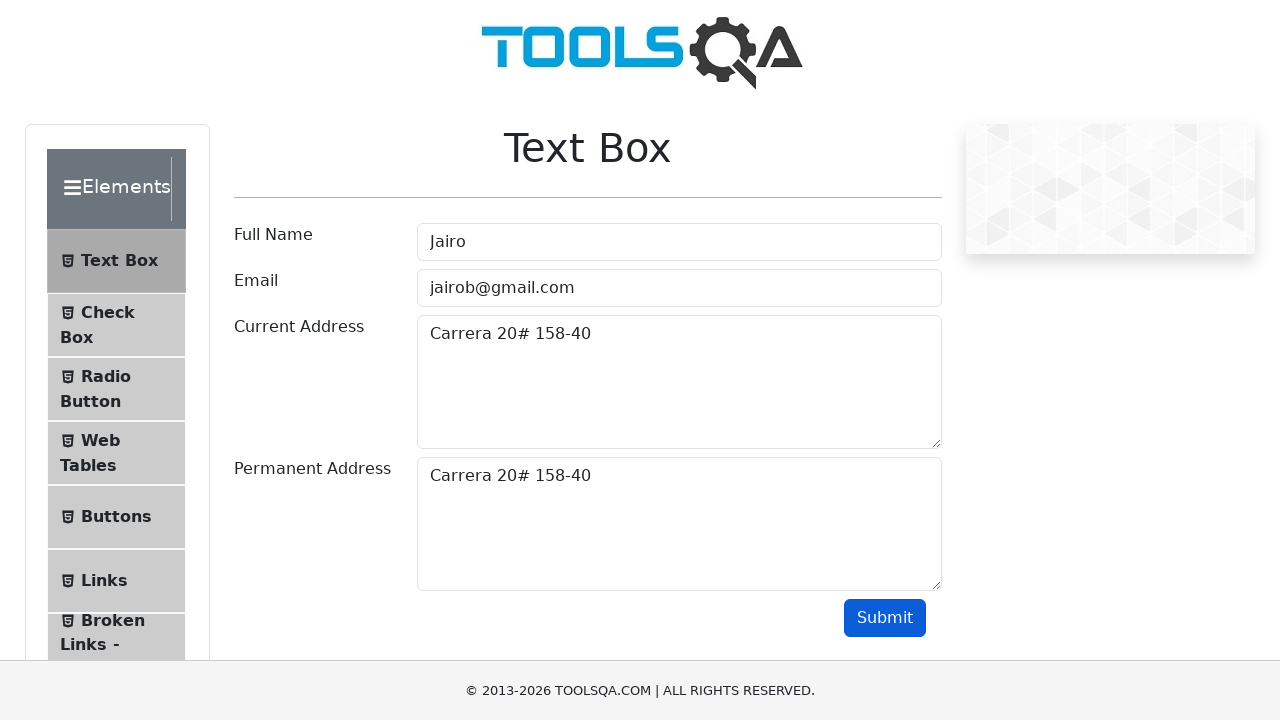